Tests that new todo items are appended to the bottom of the list by creating 3 items and verifying their order

Starting URL: https://demo.playwright.dev/todomvc

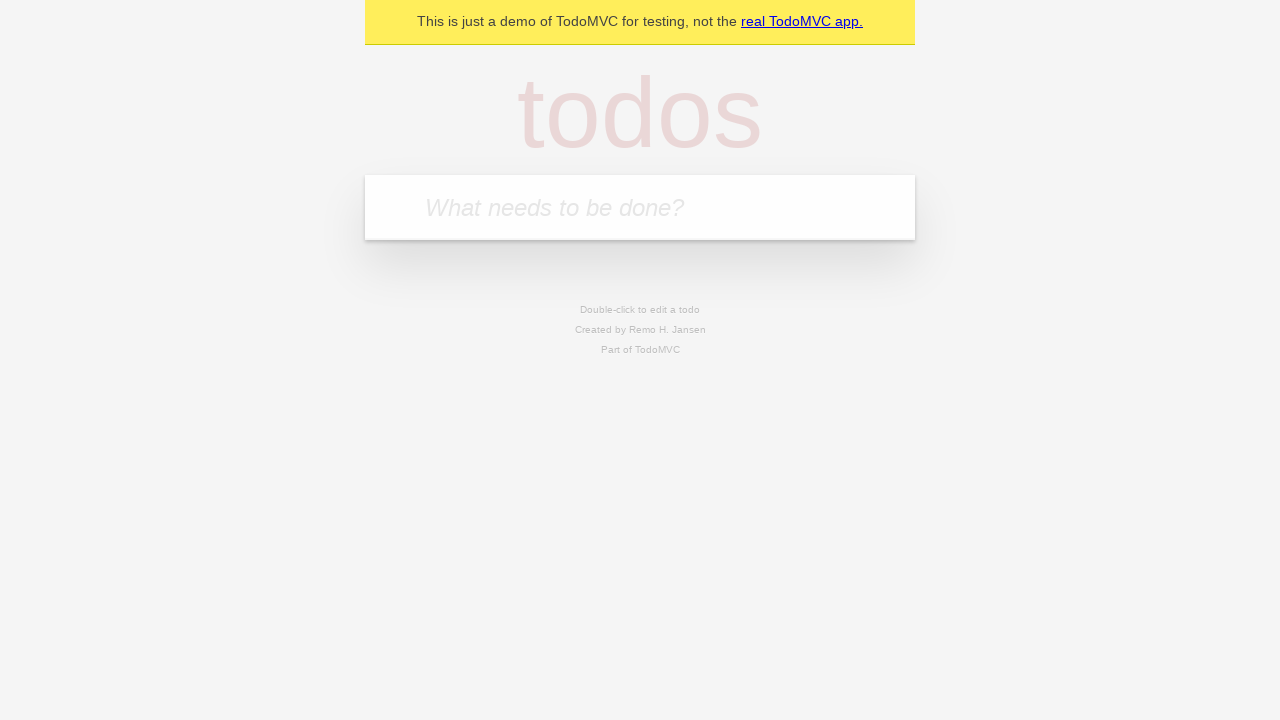

Filled todo input with 'buy some cheese' on internal:attr=[placeholder="What needs to be done?"i]
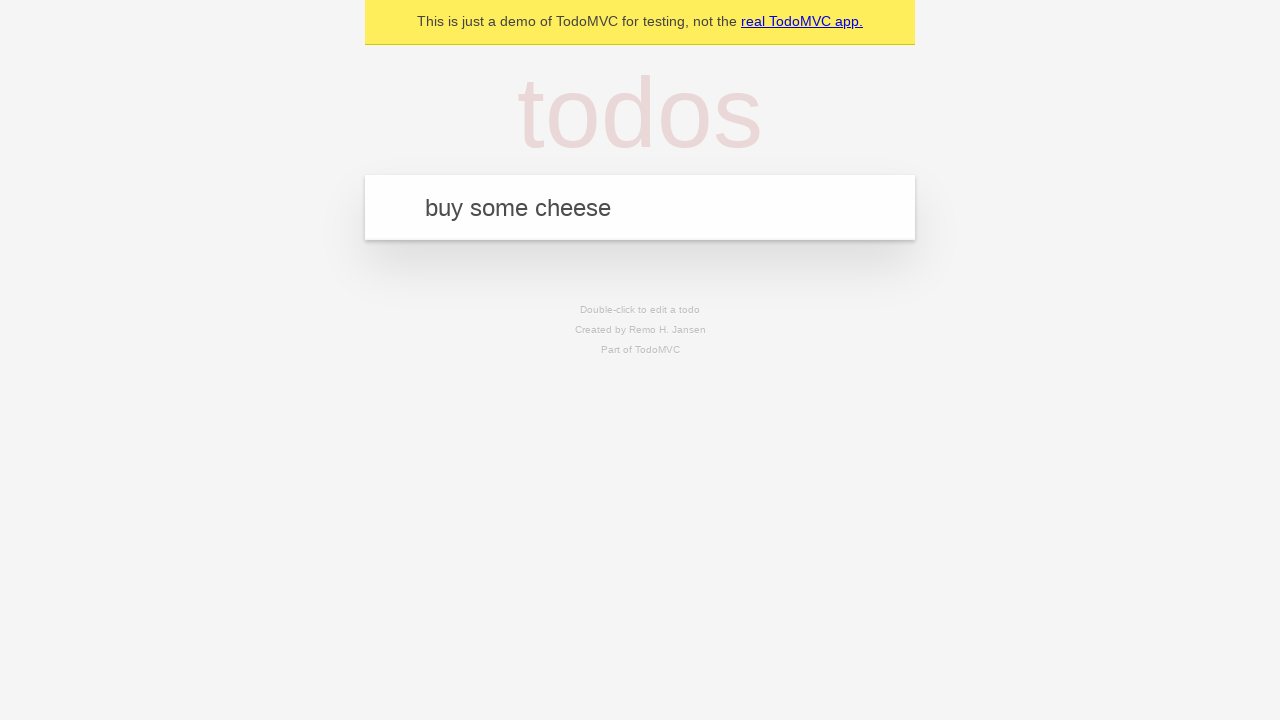

Pressed Enter to create first todo item on internal:attr=[placeholder="What needs to be done?"i]
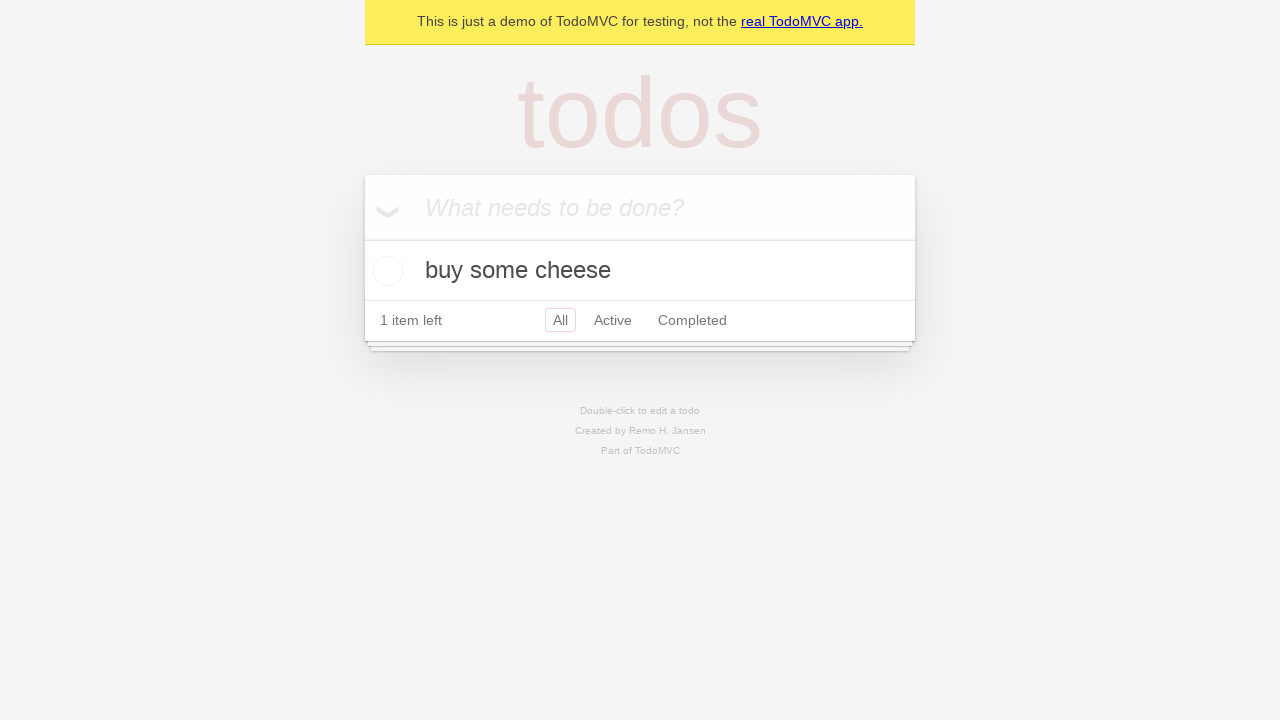

Filled todo input with 'feed the cat' on internal:attr=[placeholder="What needs to be done?"i]
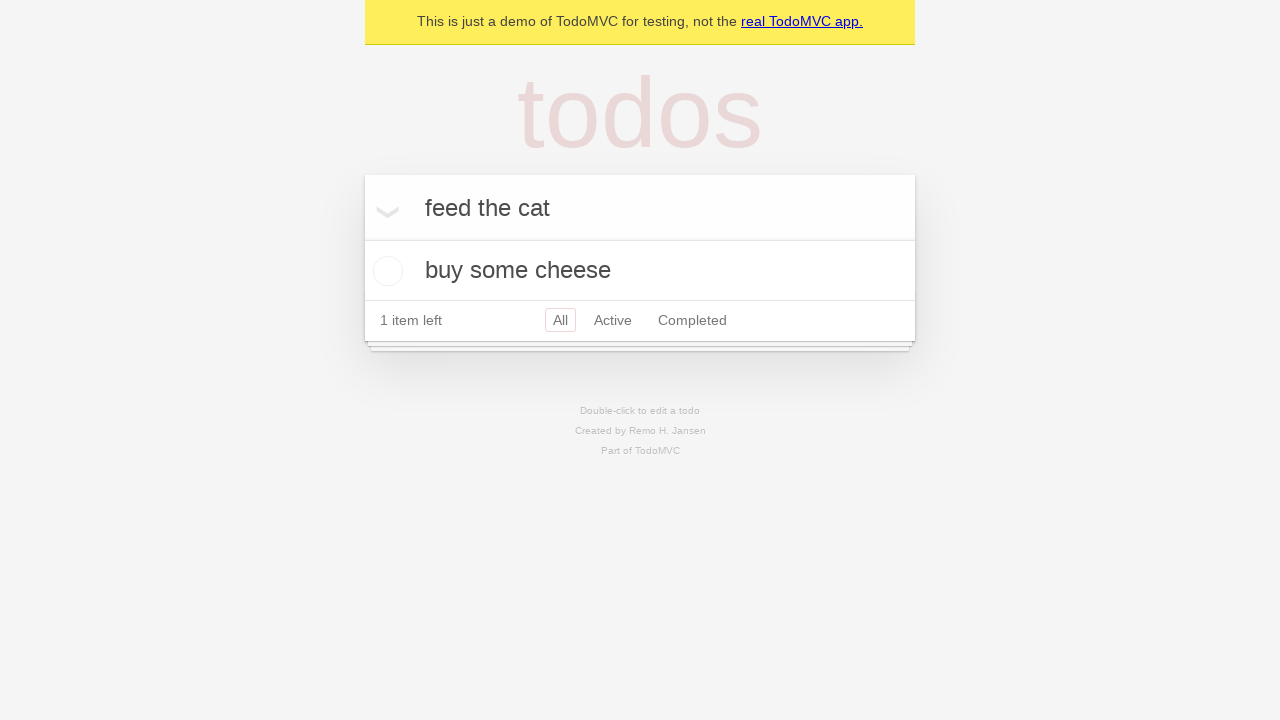

Pressed Enter to create second todo item on internal:attr=[placeholder="What needs to be done?"i]
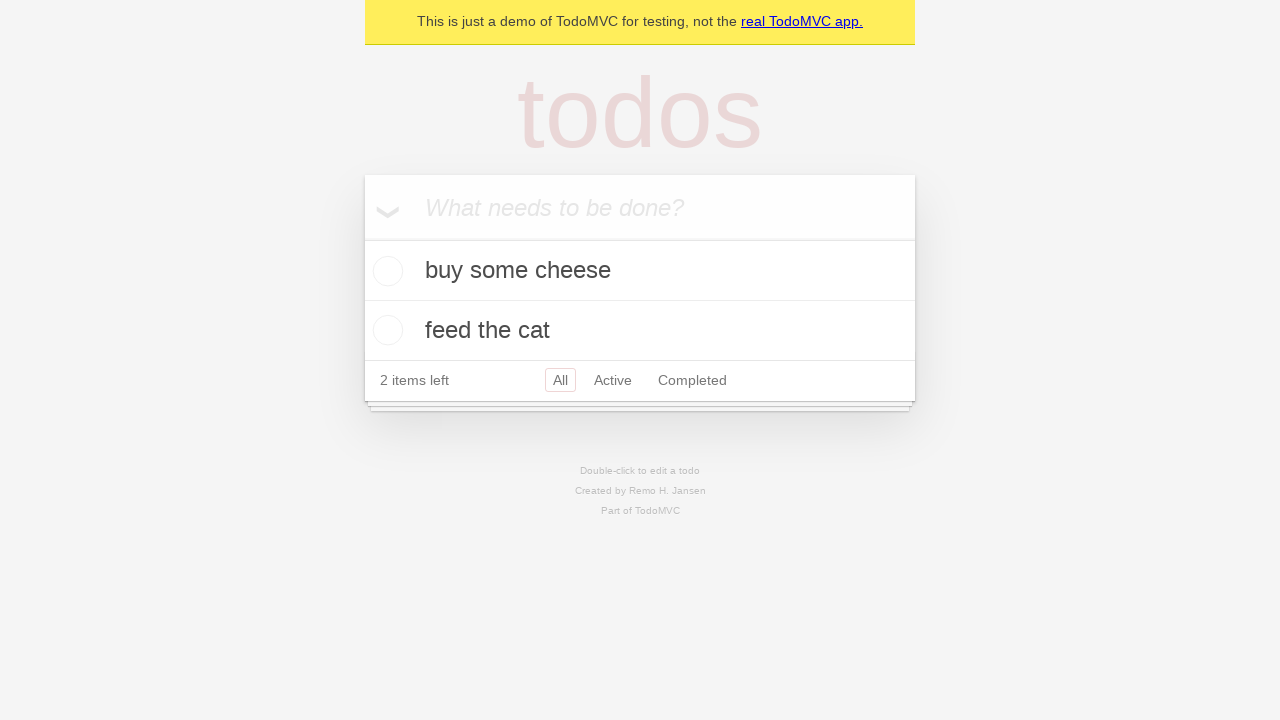

Filled todo input with 'book a doctors appointment' on internal:attr=[placeholder="What needs to be done?"i]
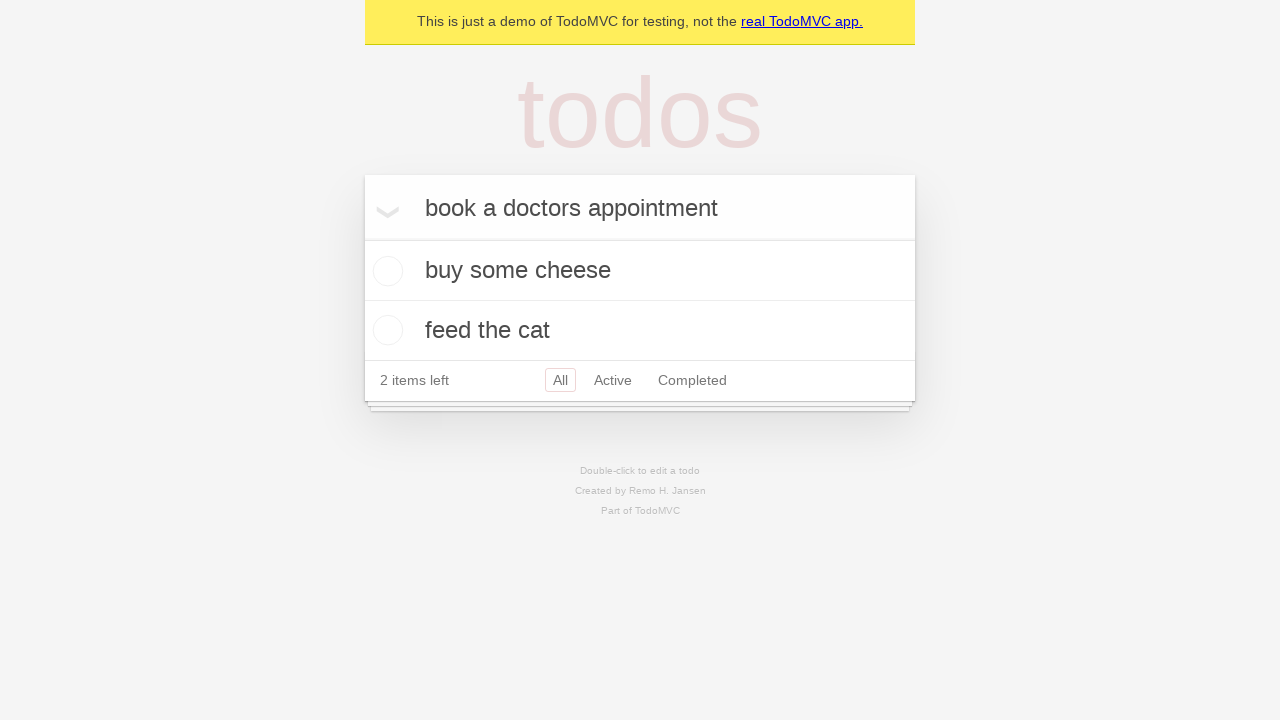

Pressed Enter to create third todo item on internal:attr=[placeholder="What needs to be done?"i]
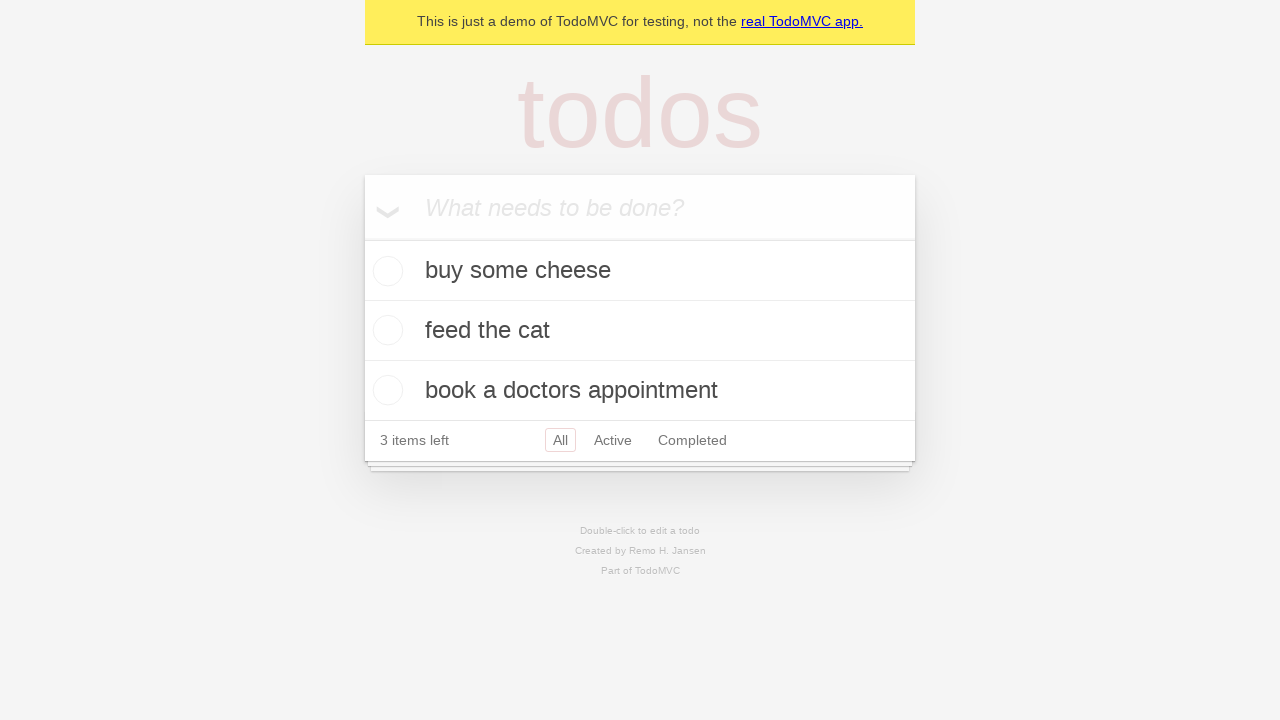

Waited for todo count element to appear - all 3 items created and visible
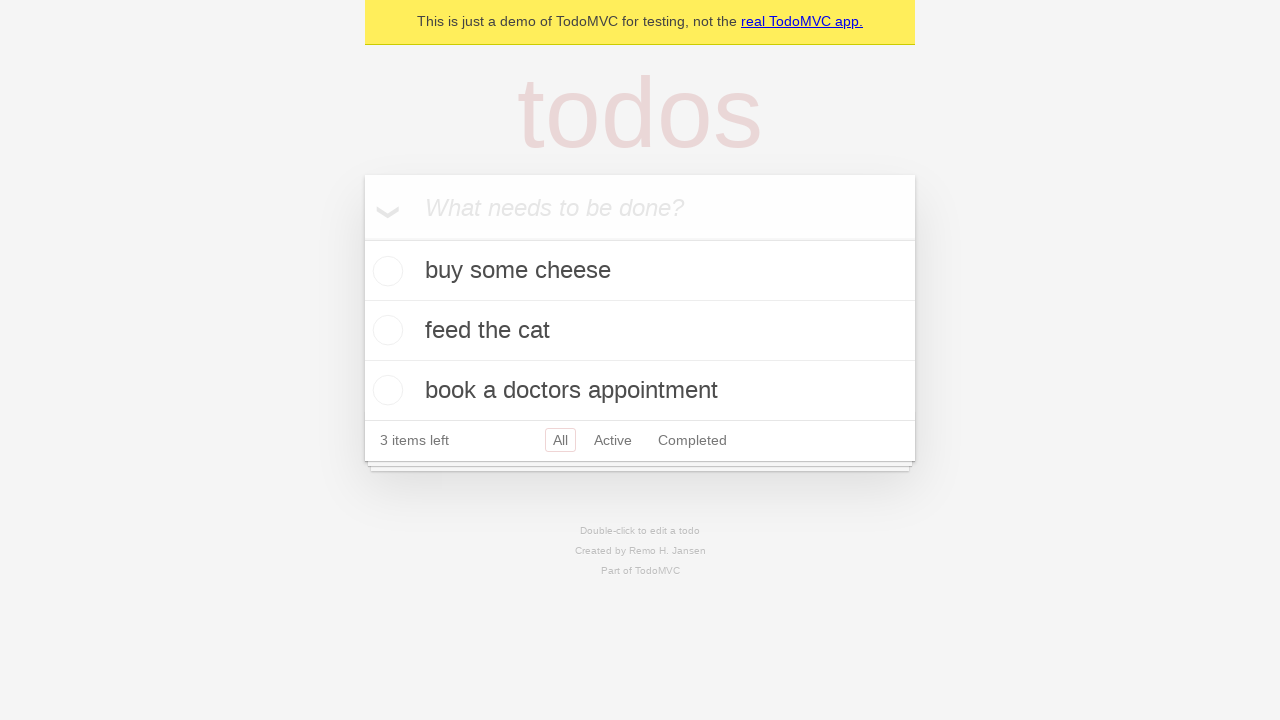

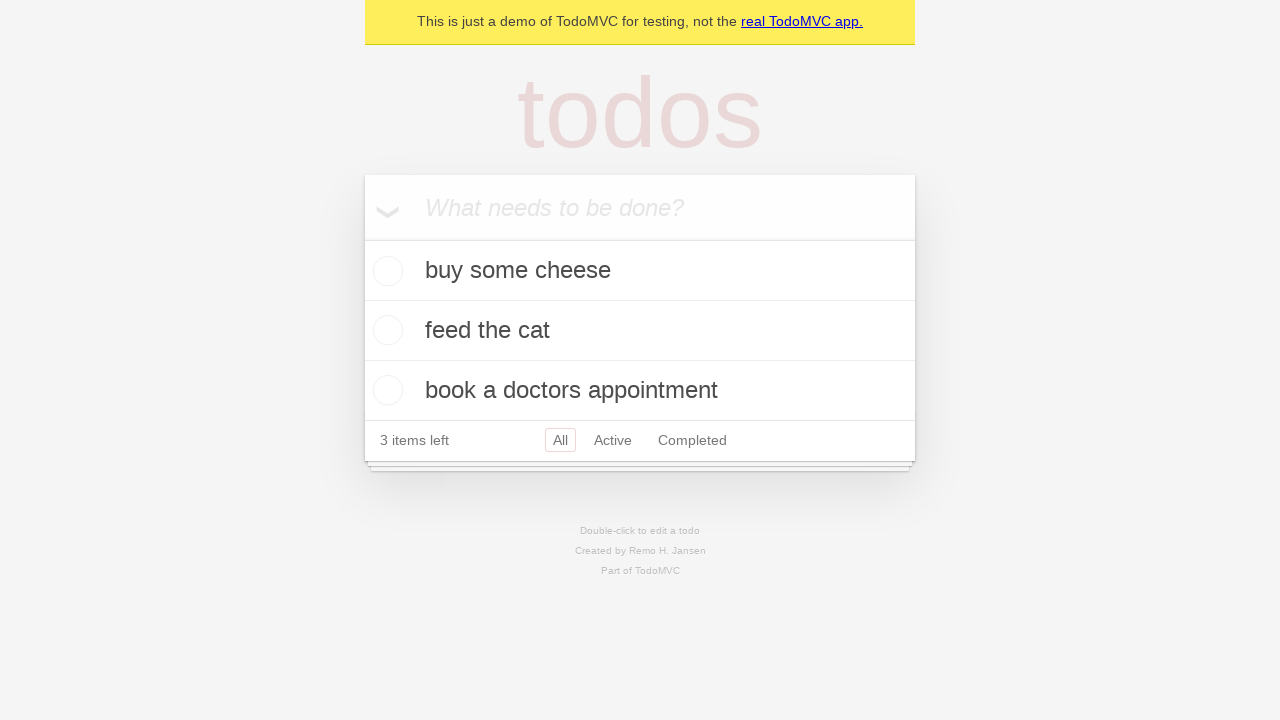